Tests double-click functionality on a button element

Starting URL: https://trytestingthis.netlify.app/

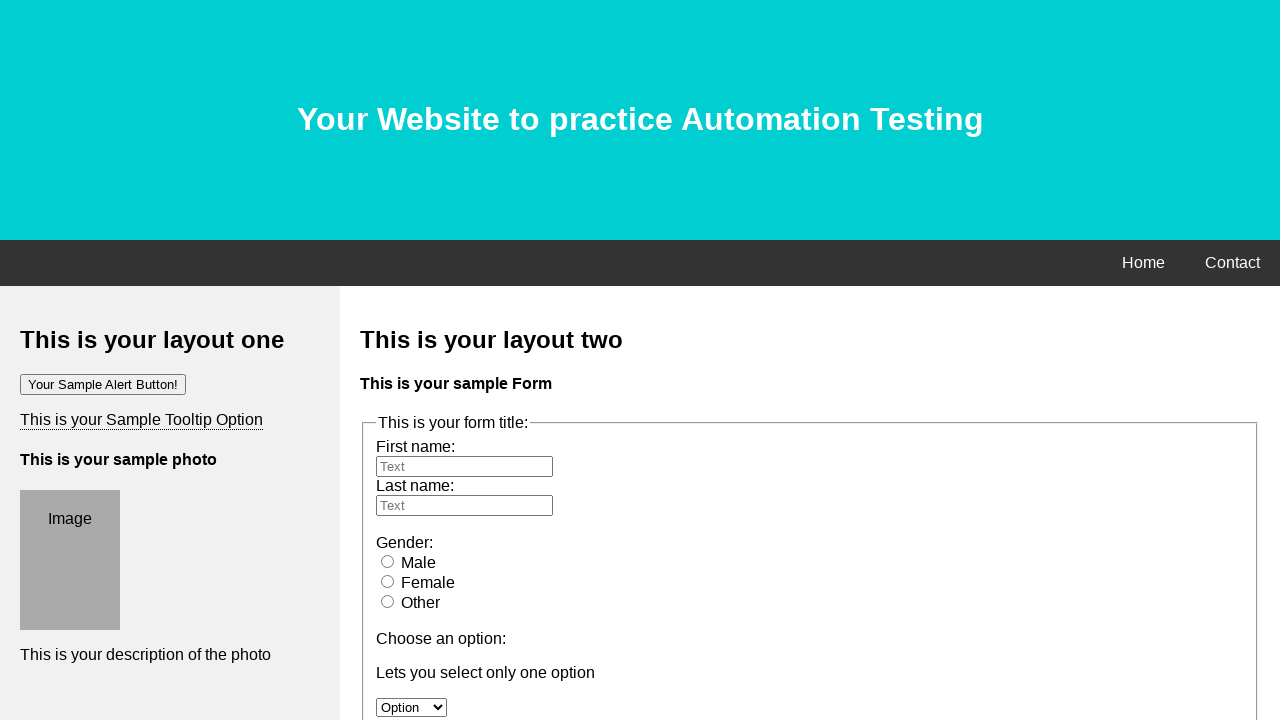

Navigated to https://trytestingthis.netlify.app/
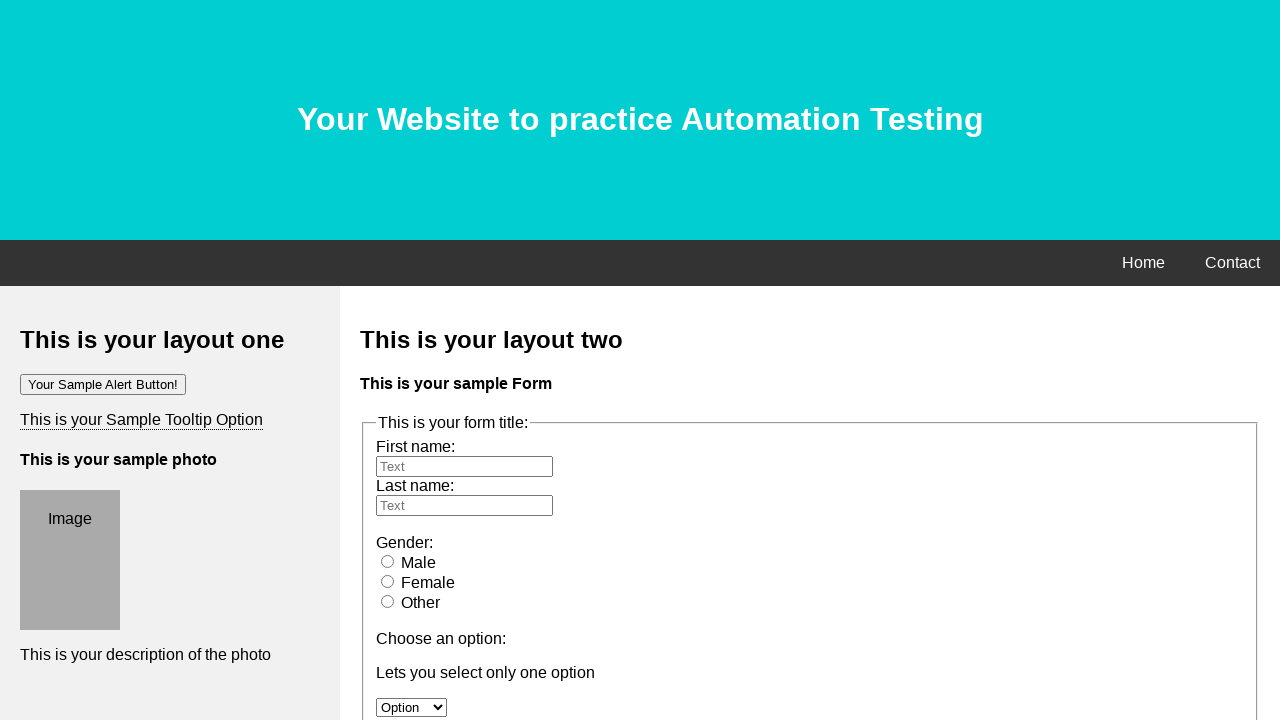

Double-clicked the button element at (74, 361) on xpath=/html/body/div[3]/div[1]/button
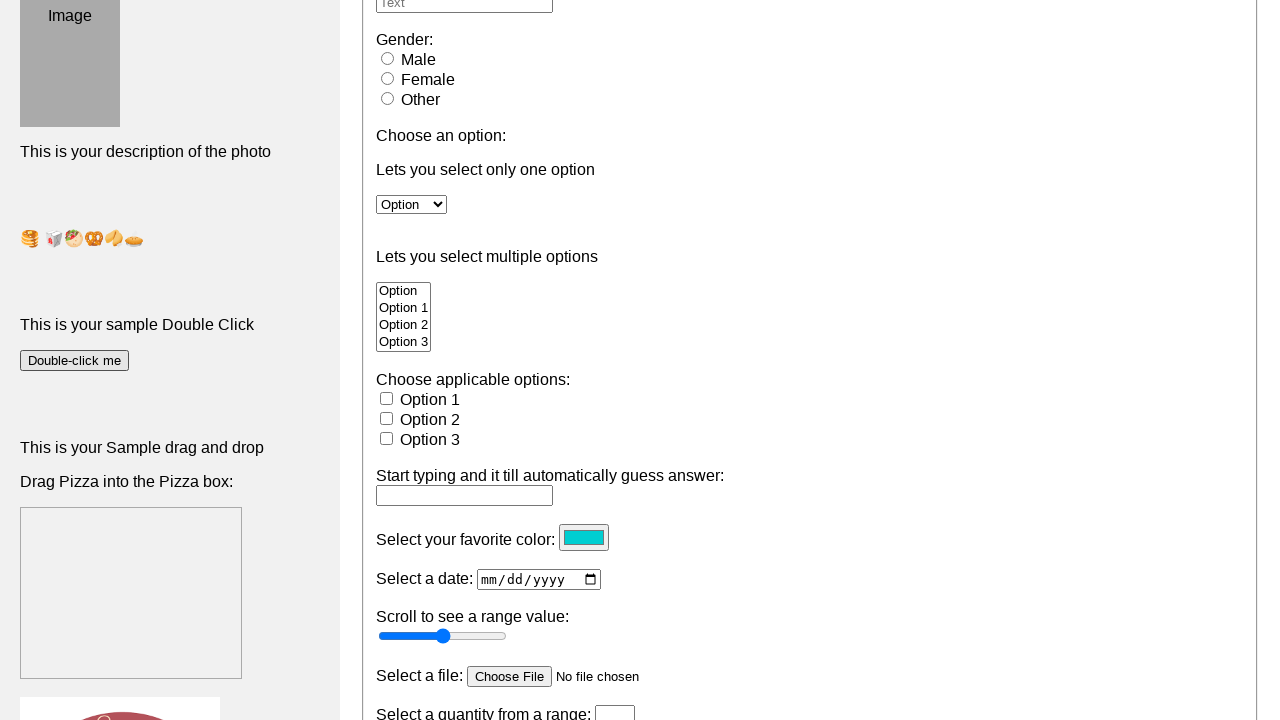

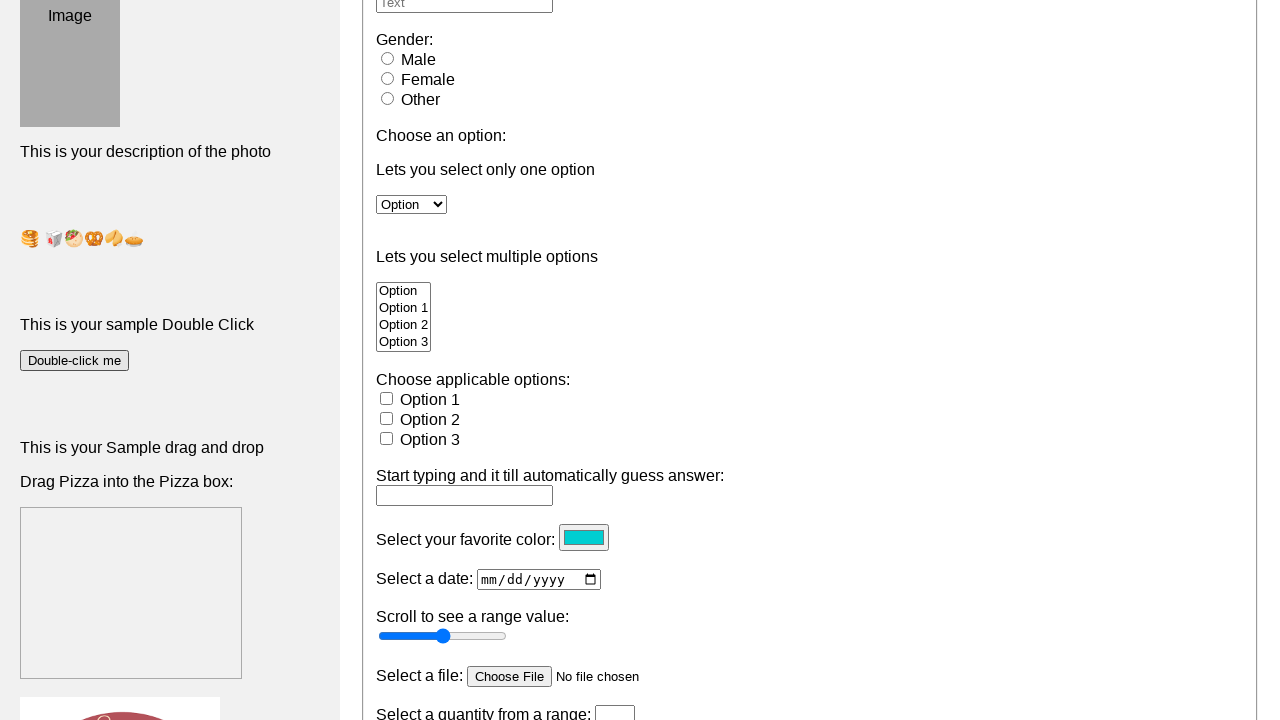